Tests new tab handling by clicking a button that opens a new tab, switching focus between the original and new tabs, and then closing the new tab.

Starting URL: https://demoqa.com/browser-windows

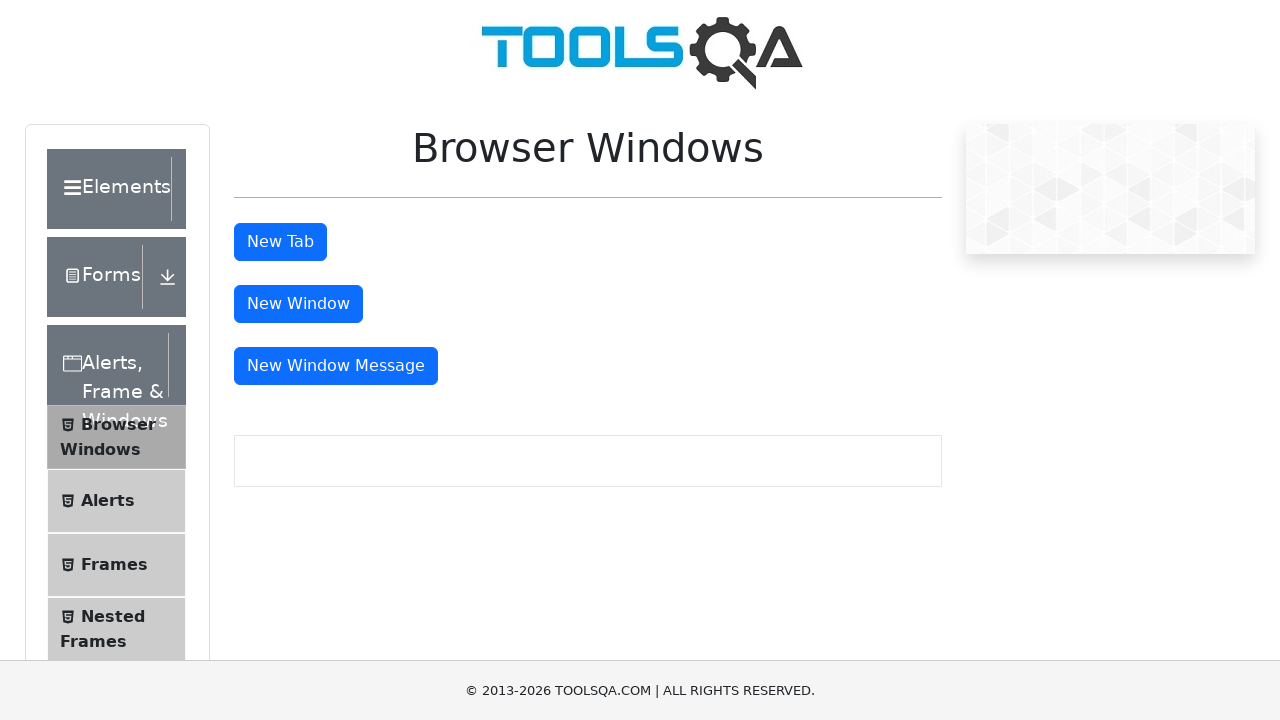

Located the button that opens a new tab
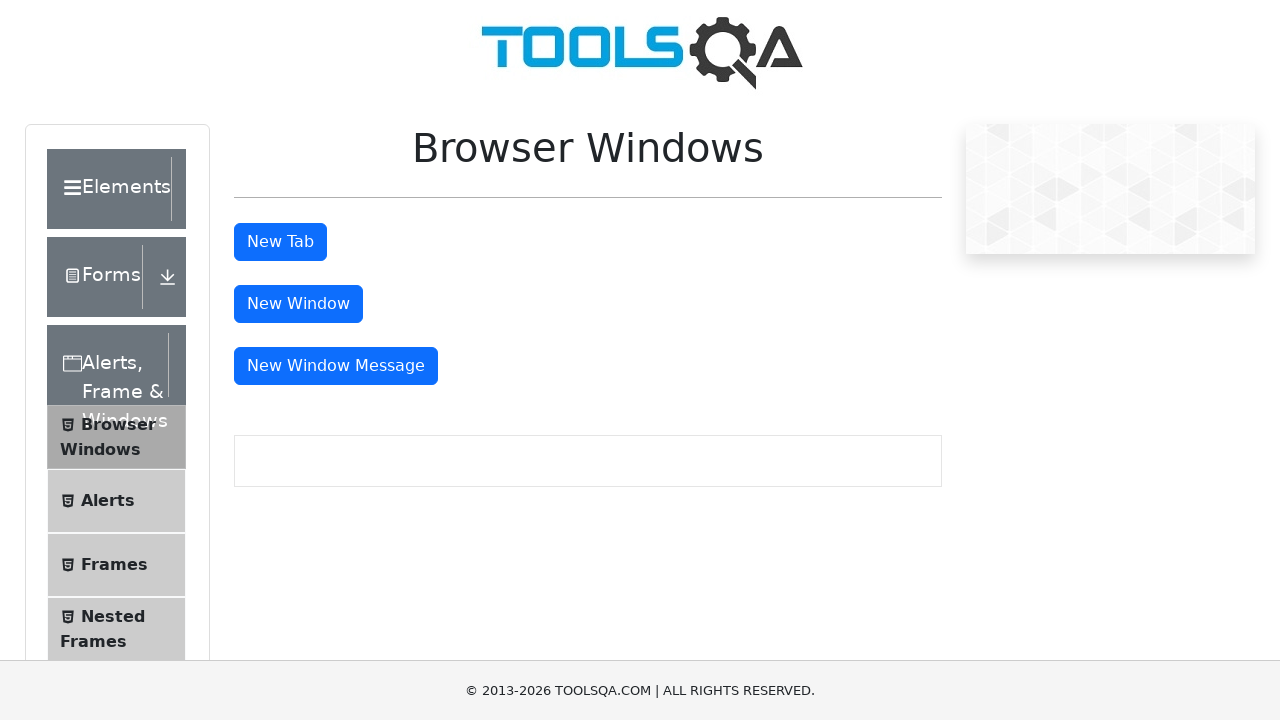

Clicked the button to open a new tab at (280, 242) on #tabButton
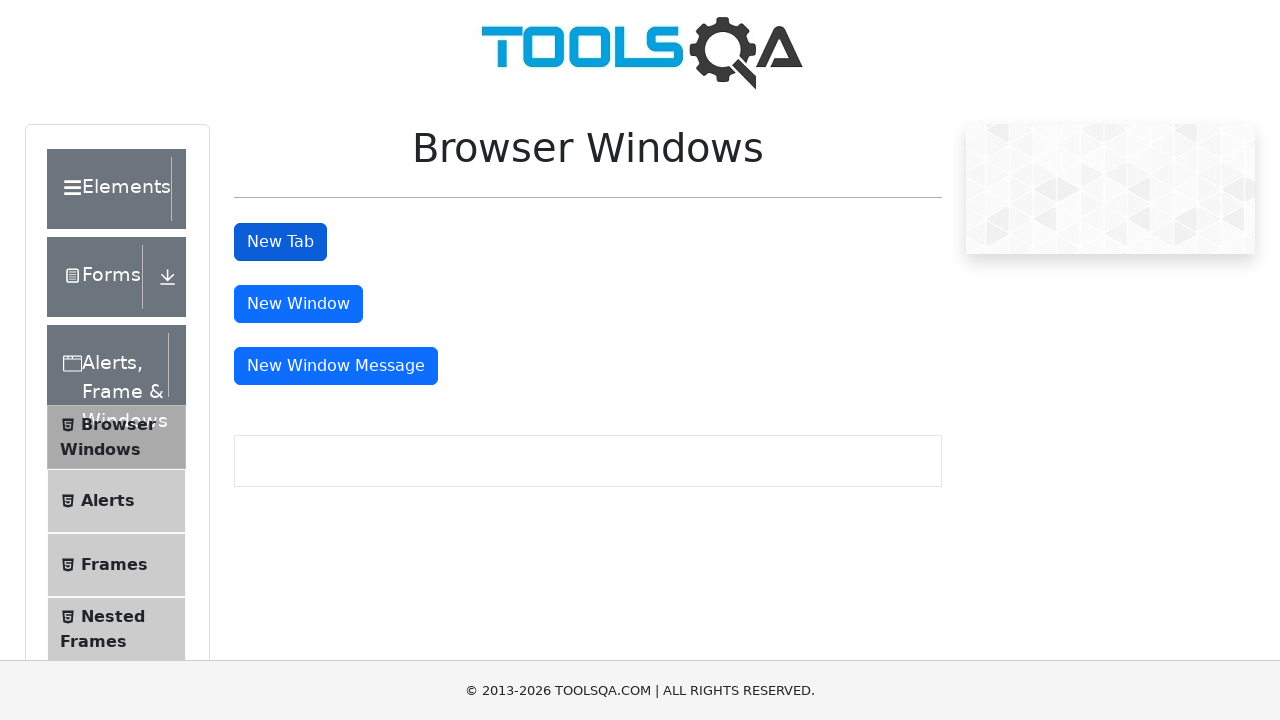

Captured reference to the new tab
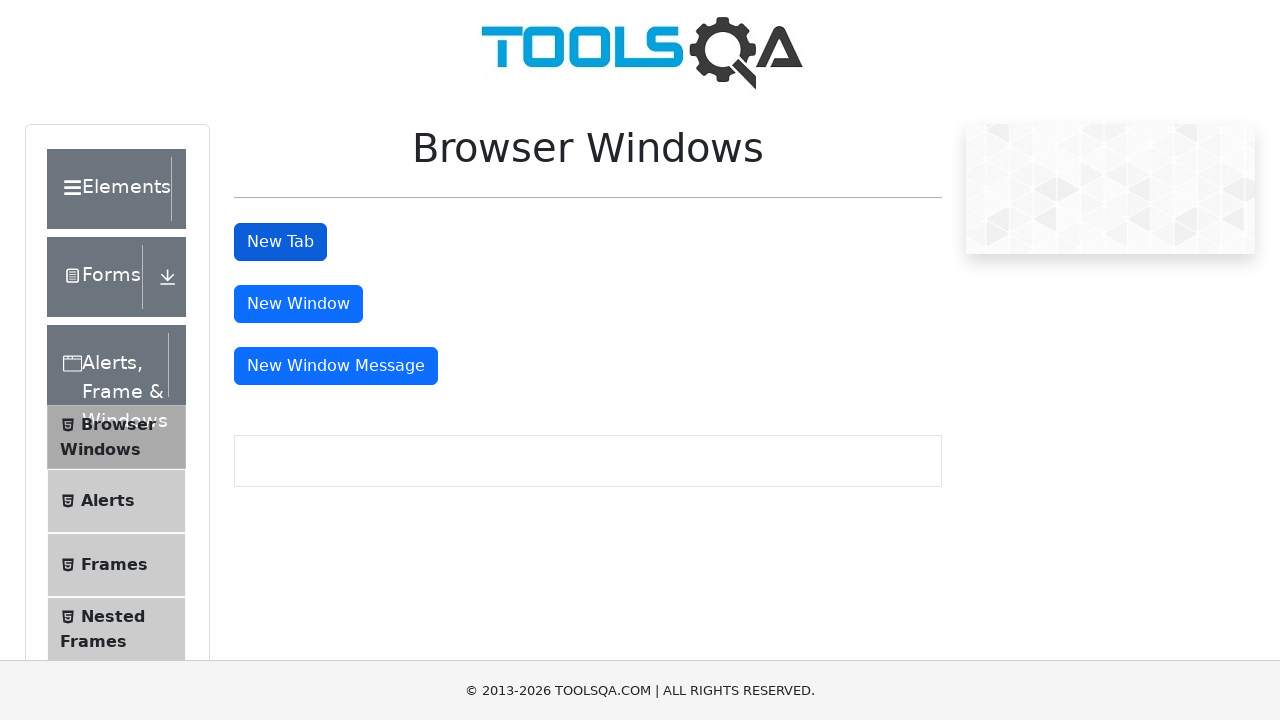

New tab finished loading
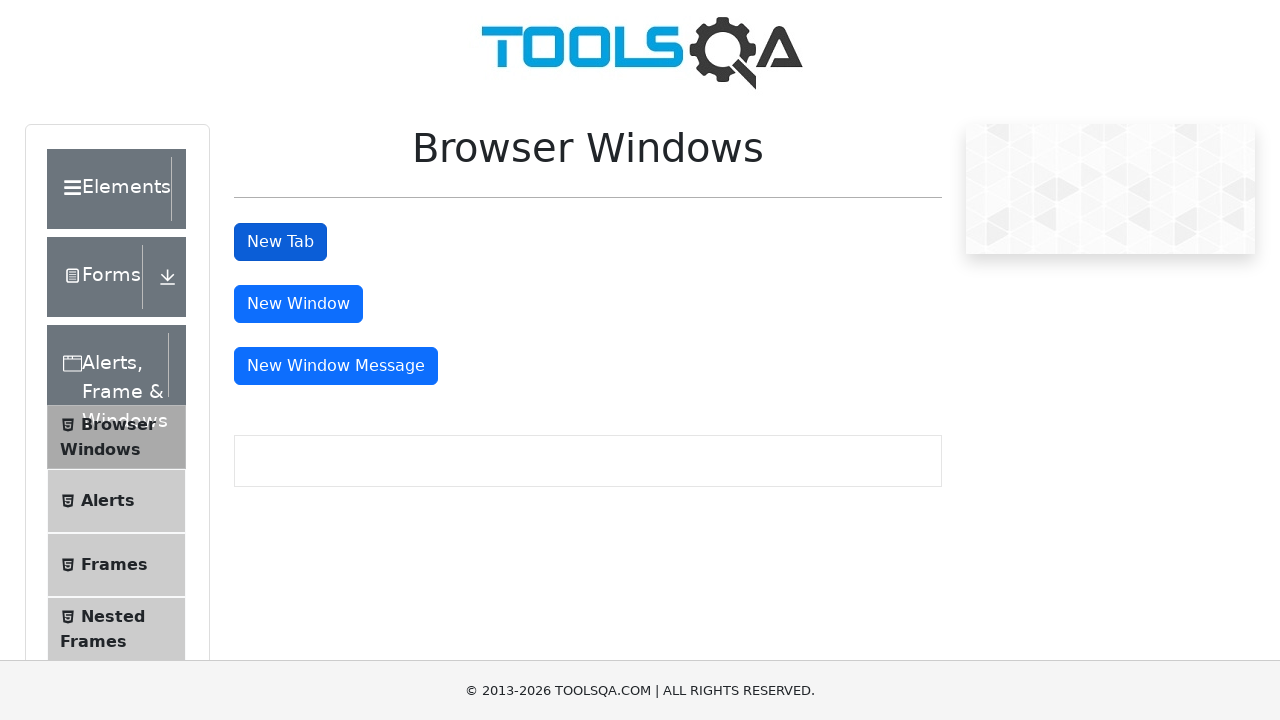

New tab DOM content fully loaded
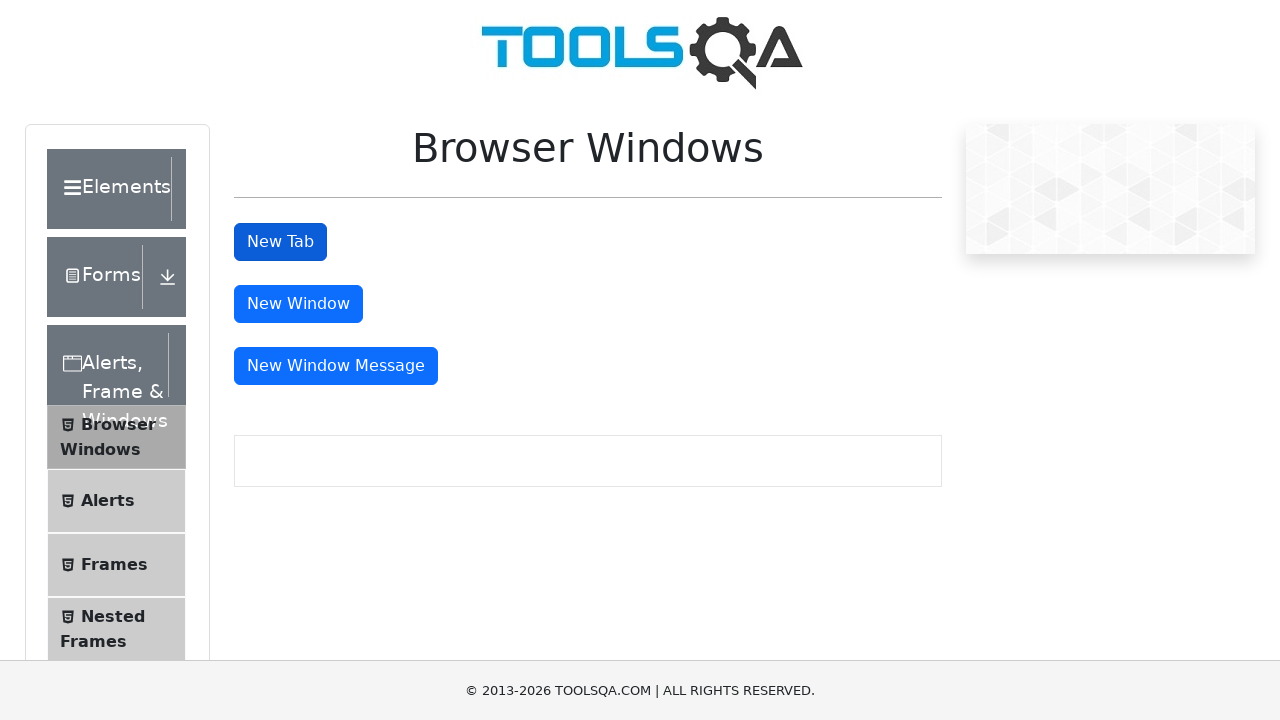

Switched focus back to the original tab
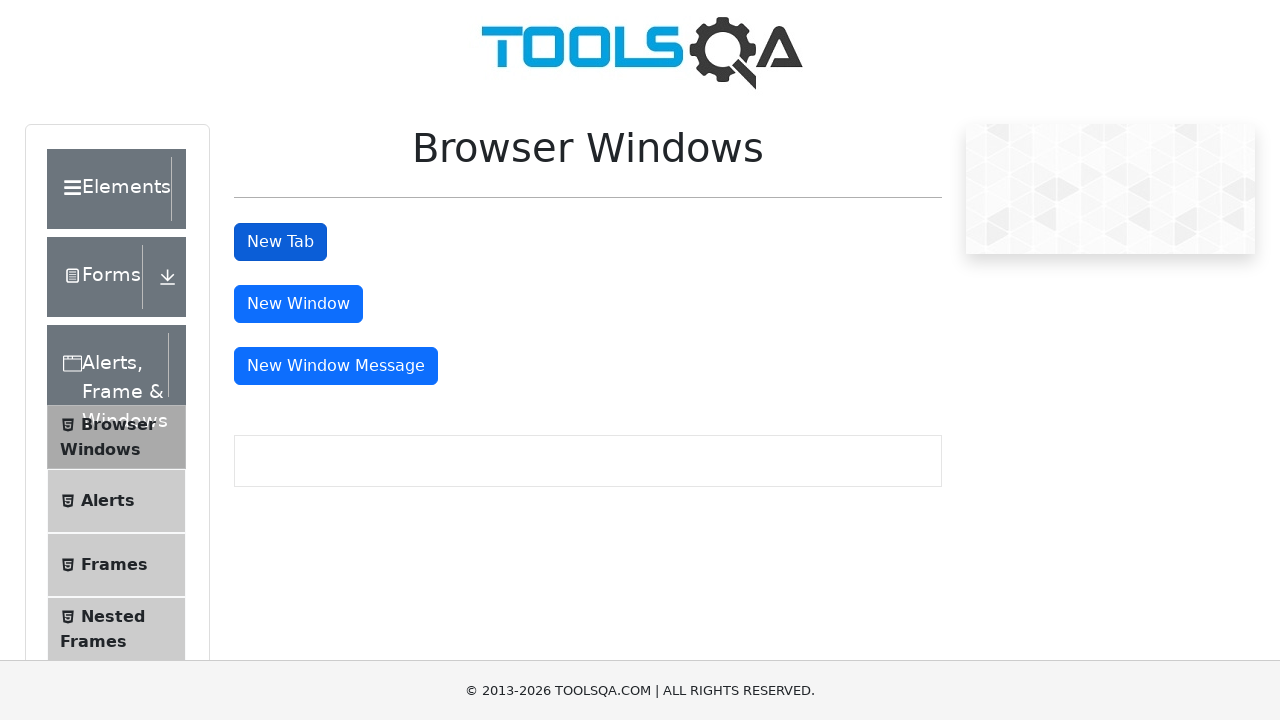

Switched focus back to the new tab
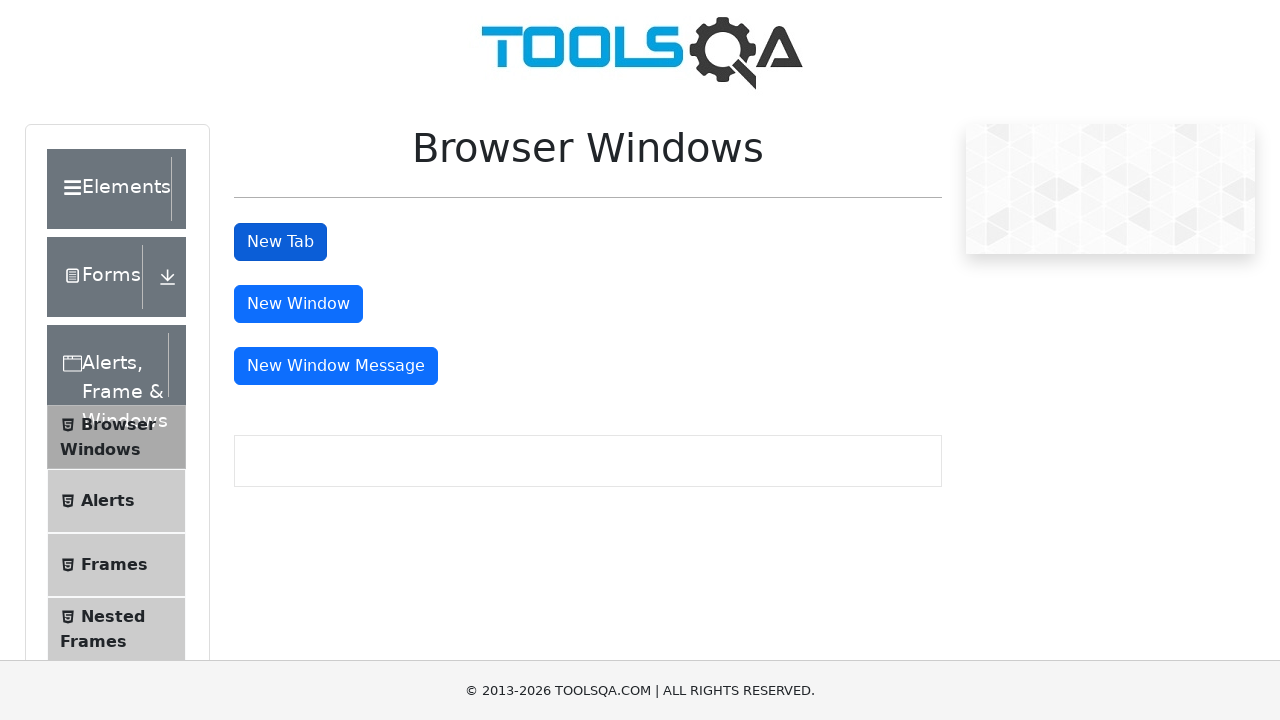

Closed the new tab
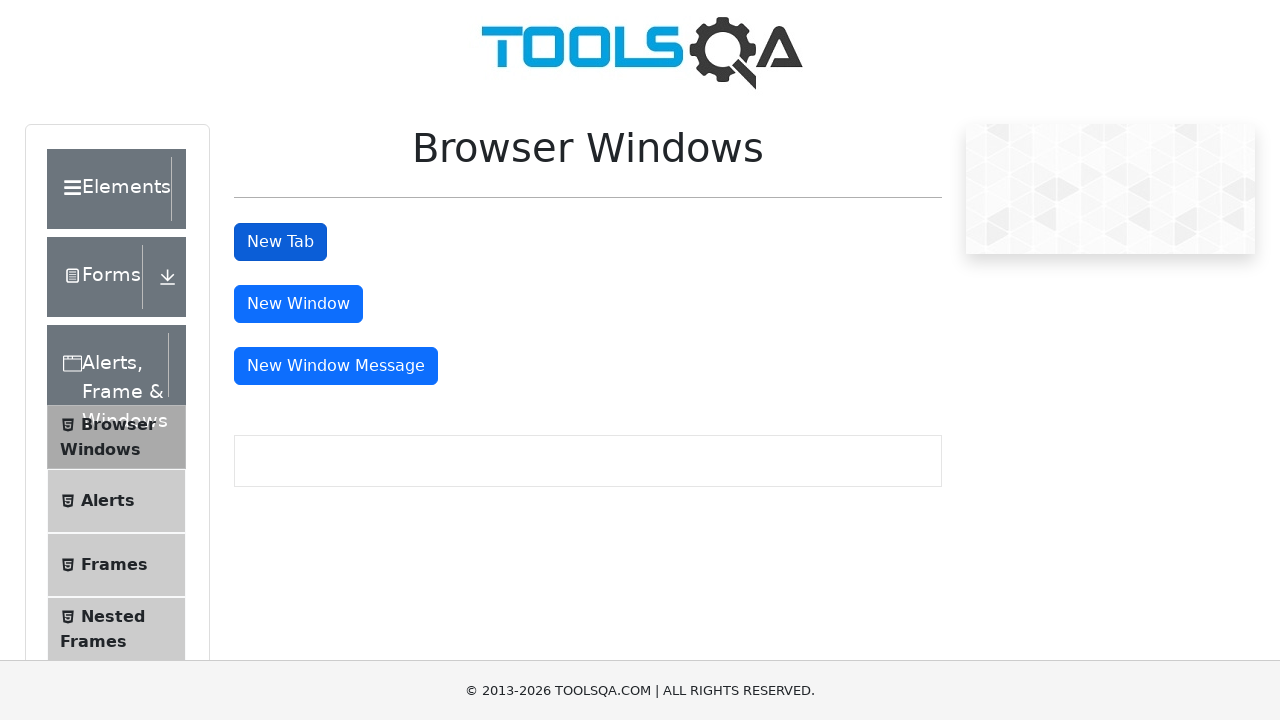

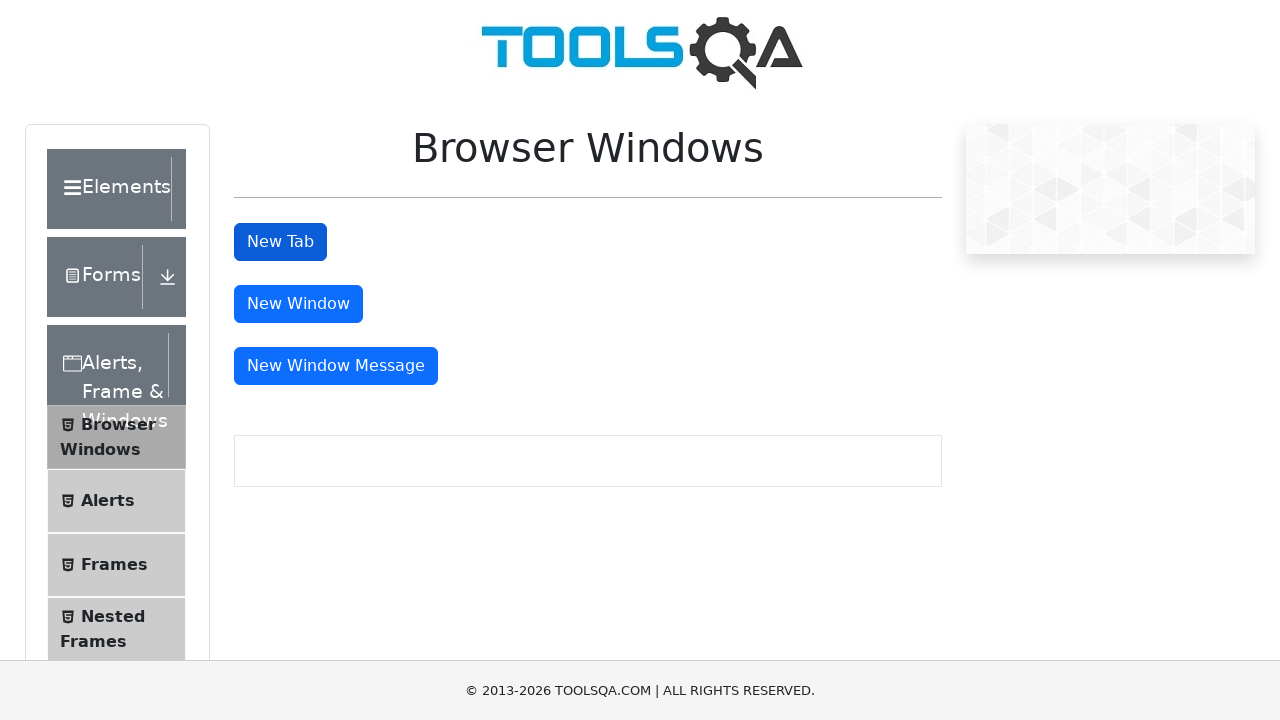